Tests click and drag to select multiple consecutive items in a grid

Starting URL: http://jqueryui.com/resources/demos/selectable/display-grid.html

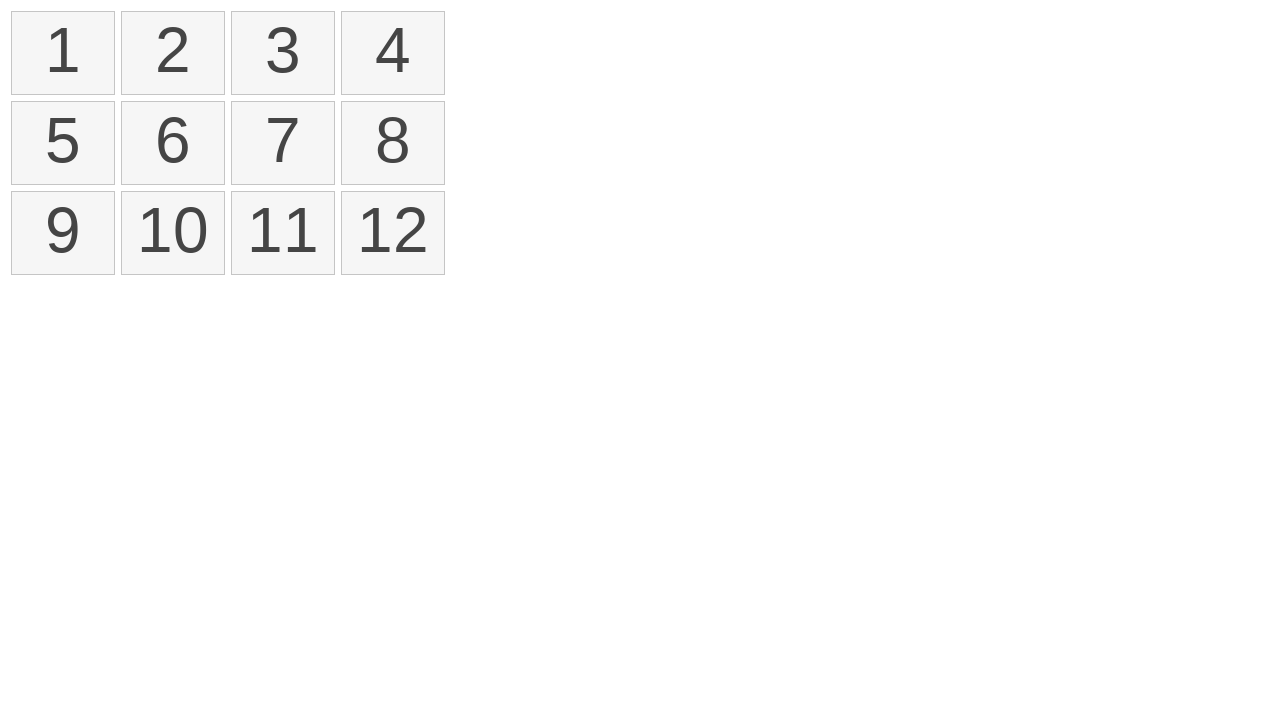

Located all list items in the selectable grid
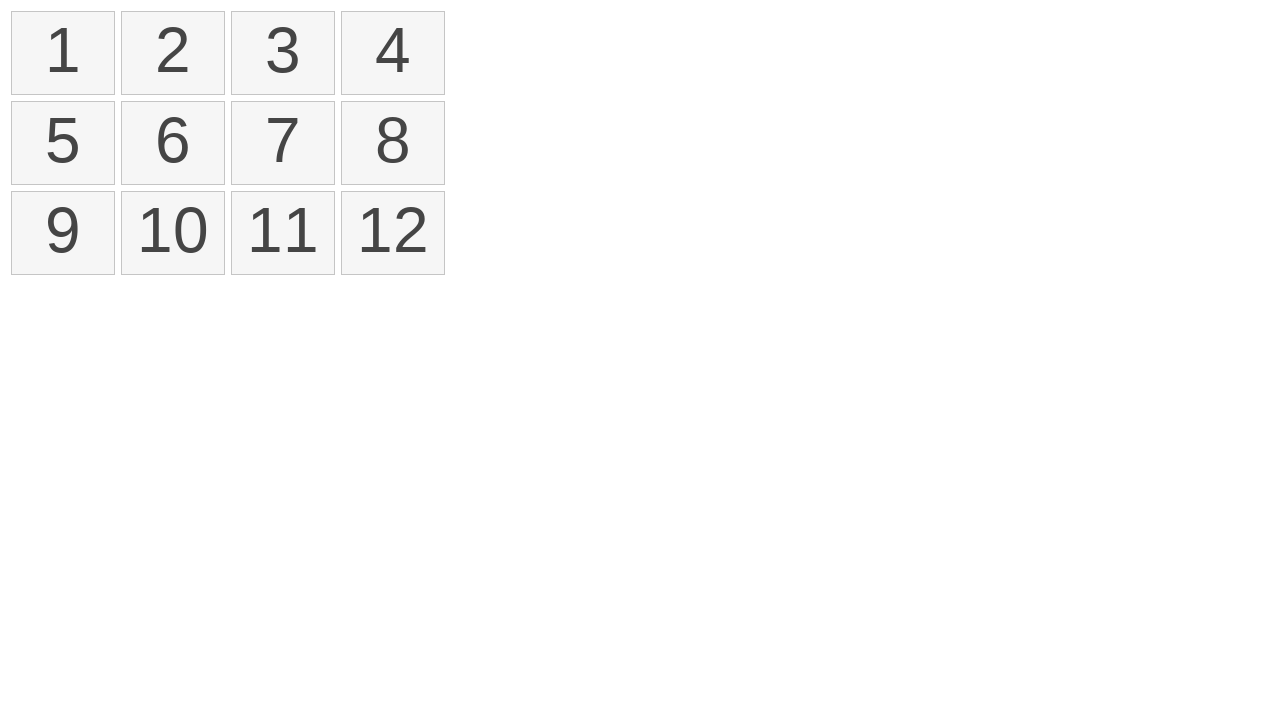

Identified first element for click and drag action
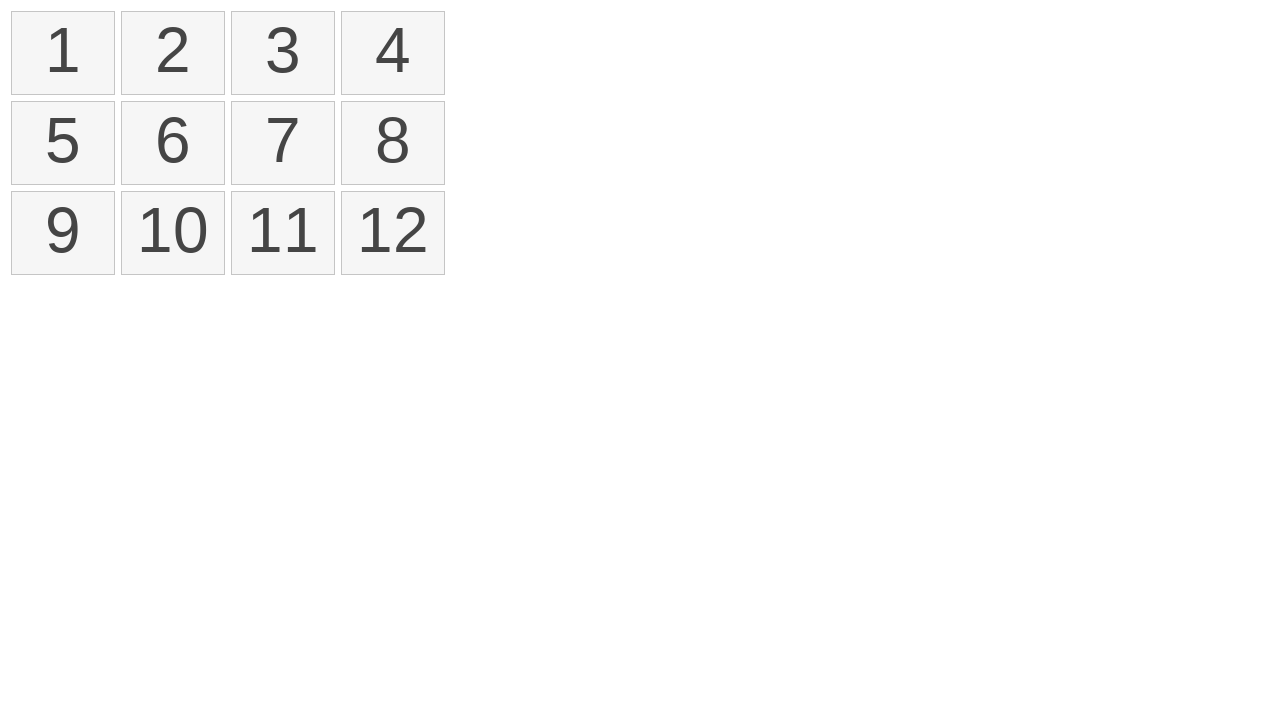

Identified target element (11th item) for drag selection
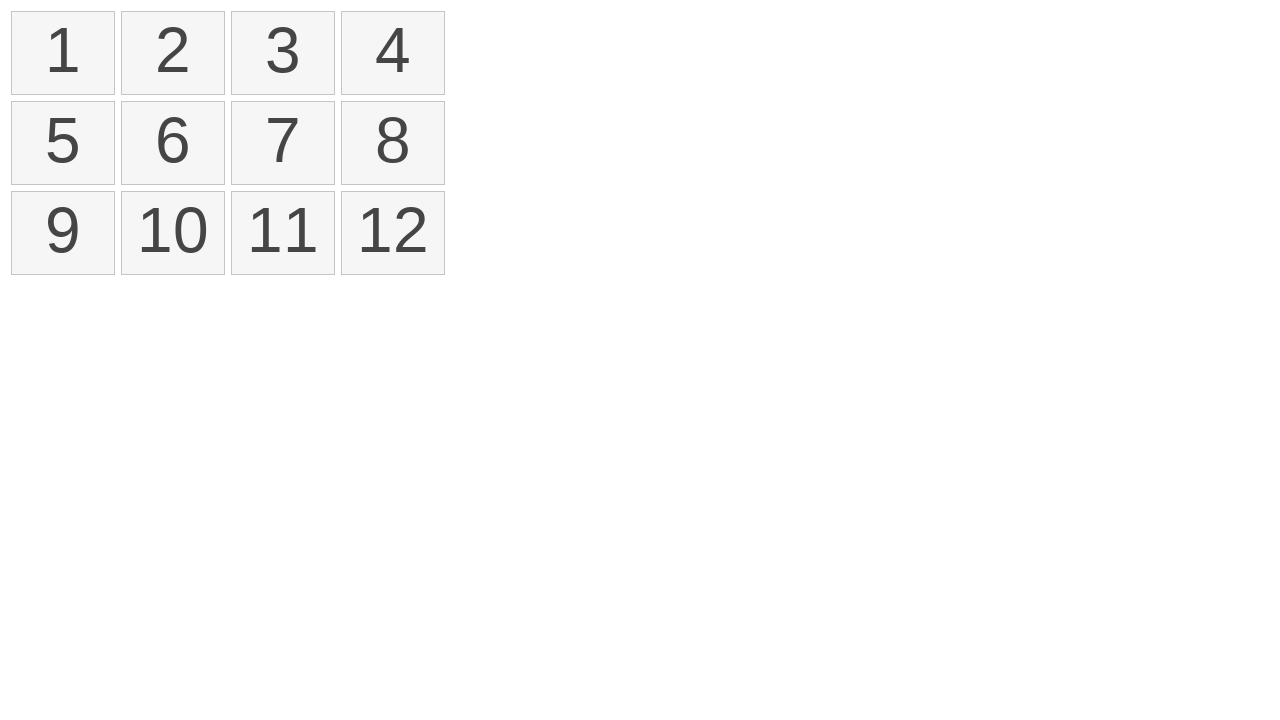

Performed click and drag selection from first to 11th element at (283, 233)
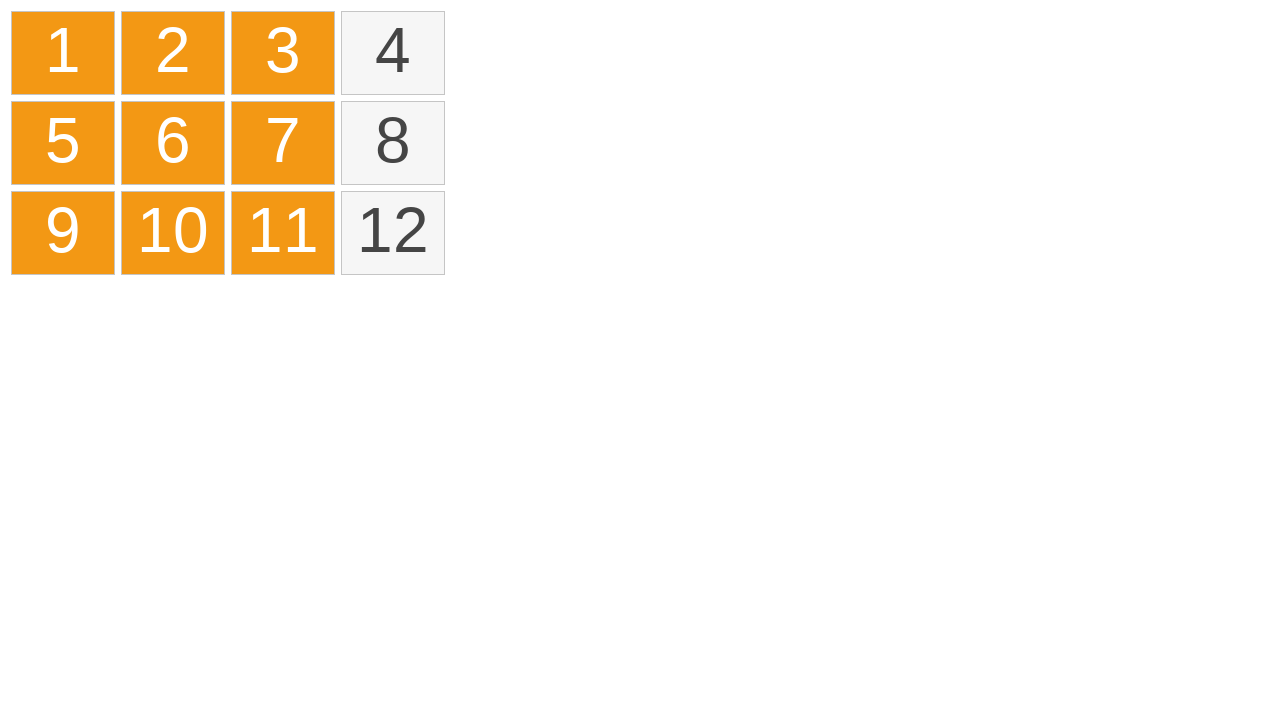

Waited 1 second for selection to complete
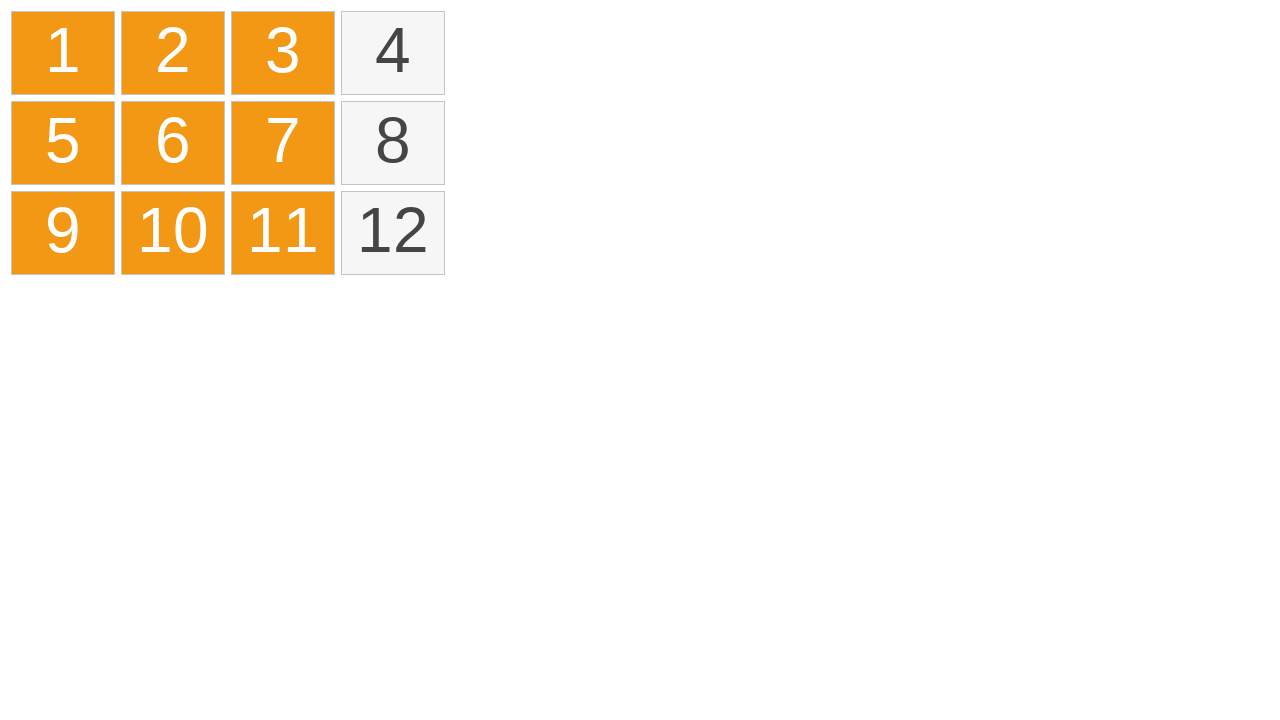

Counted selected items in the grid
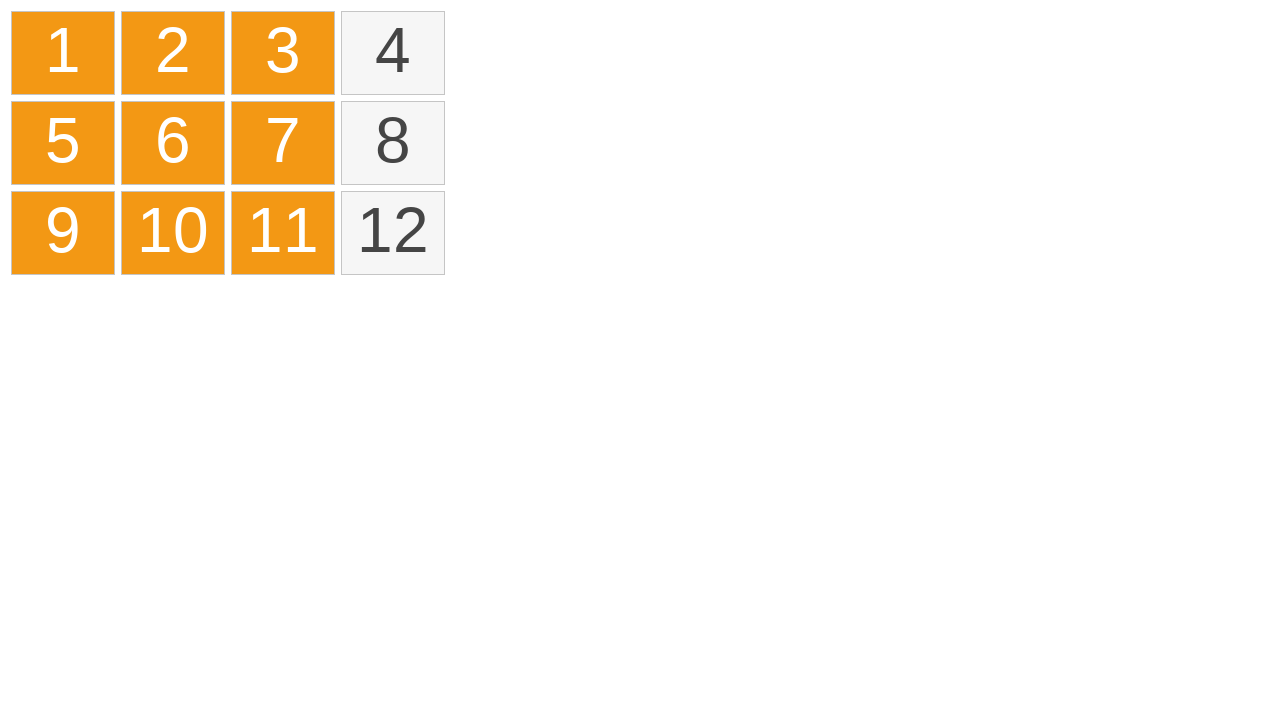

Verified that 9 items are selected
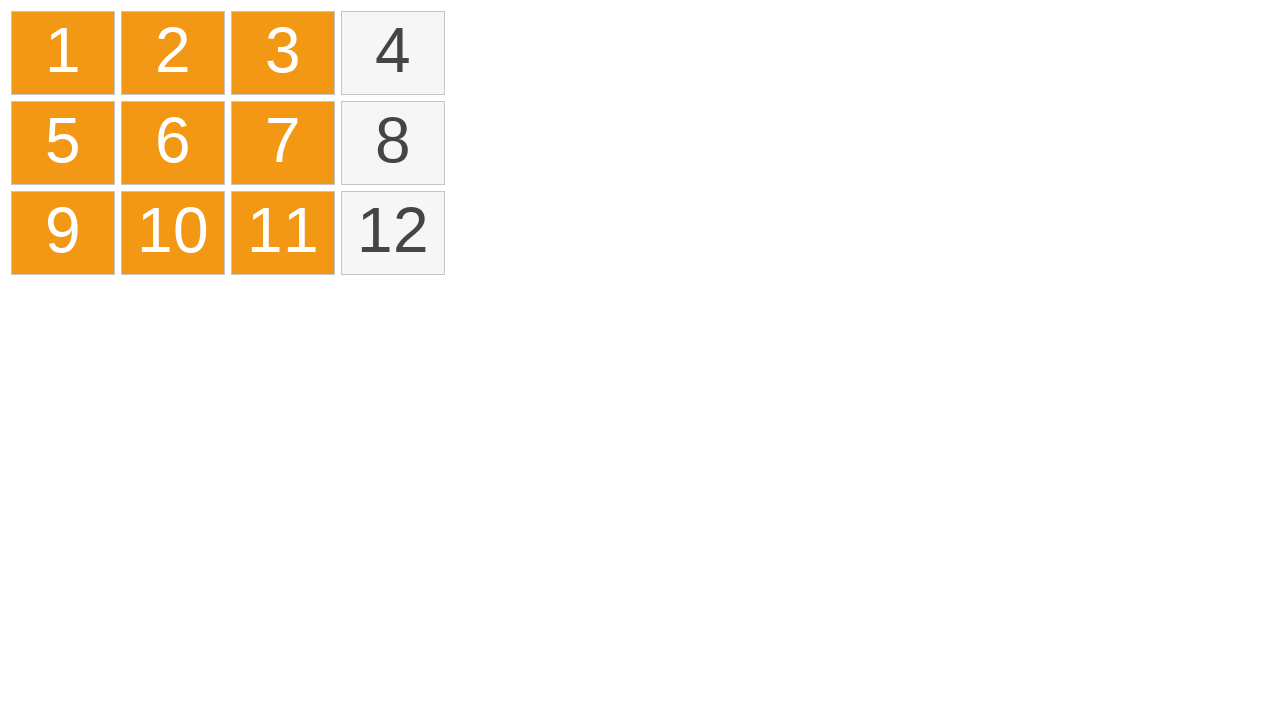

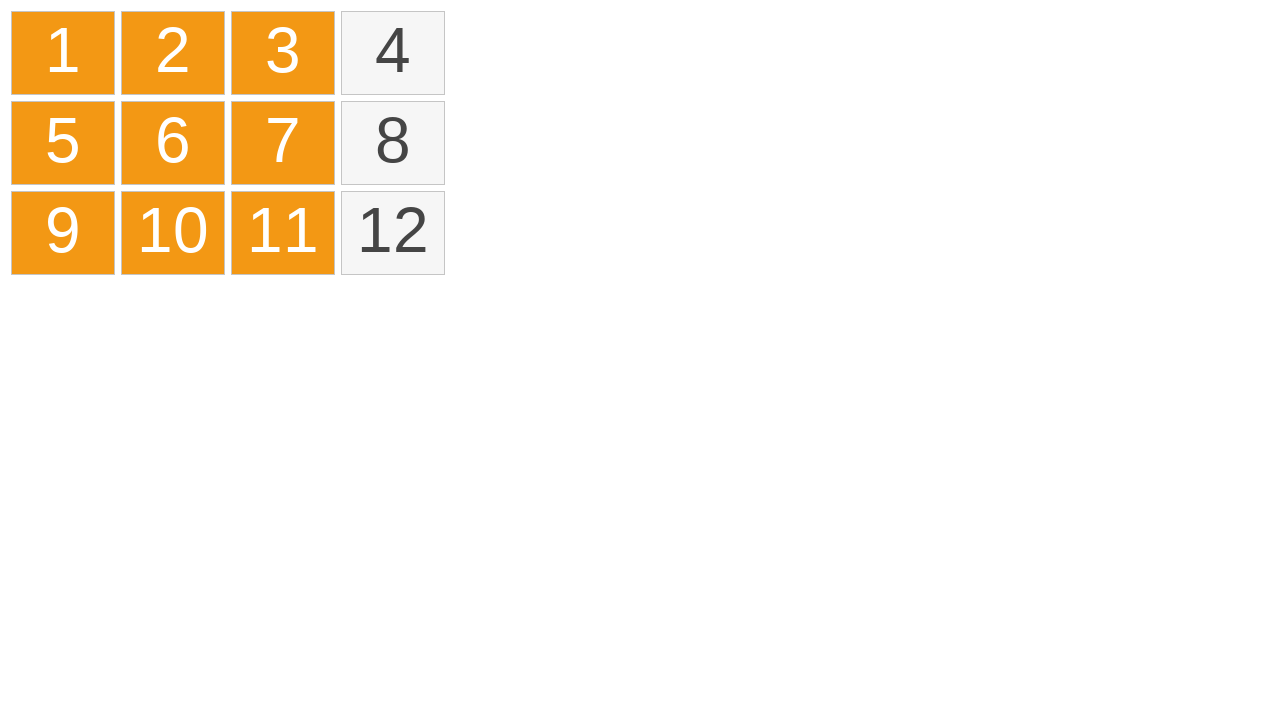